Tests DuckDuckGo search functionality by entering a search query and verifying search results load correctly with iPhone 11 device emulation.

Starting URL: https://duckduckgo.com

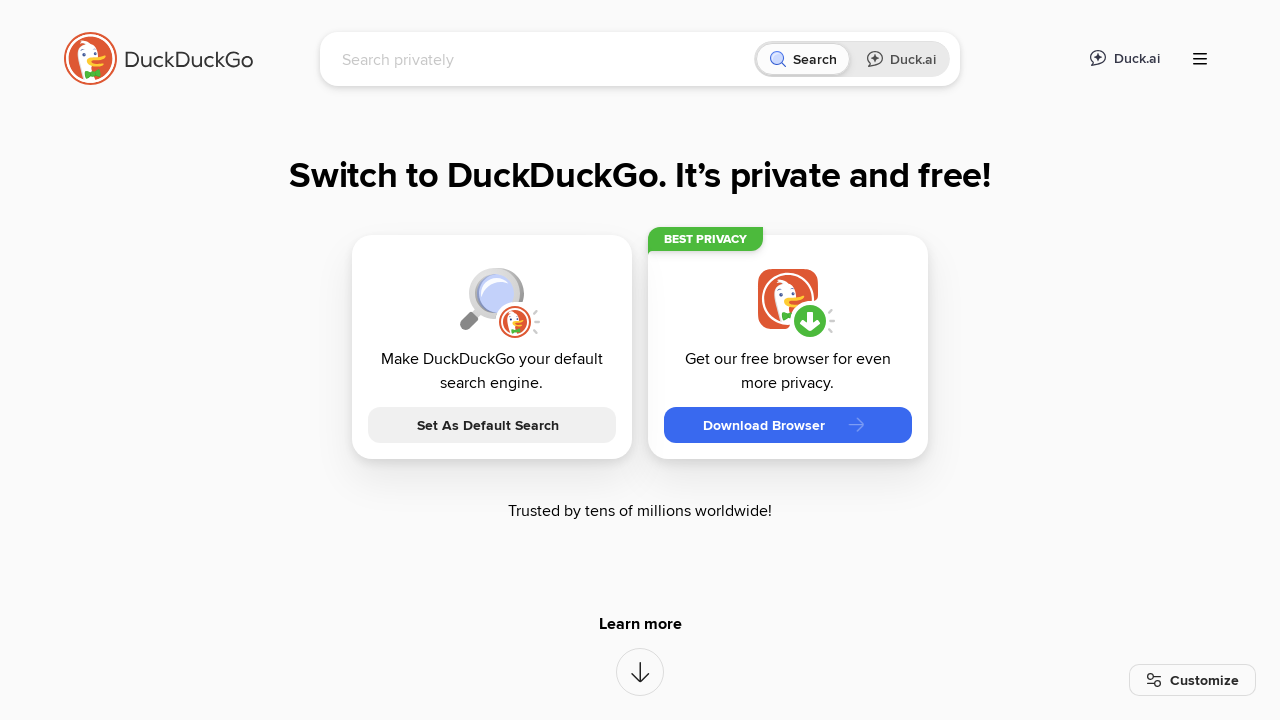

Clicked on the search box at (544, 59) on [name='q']
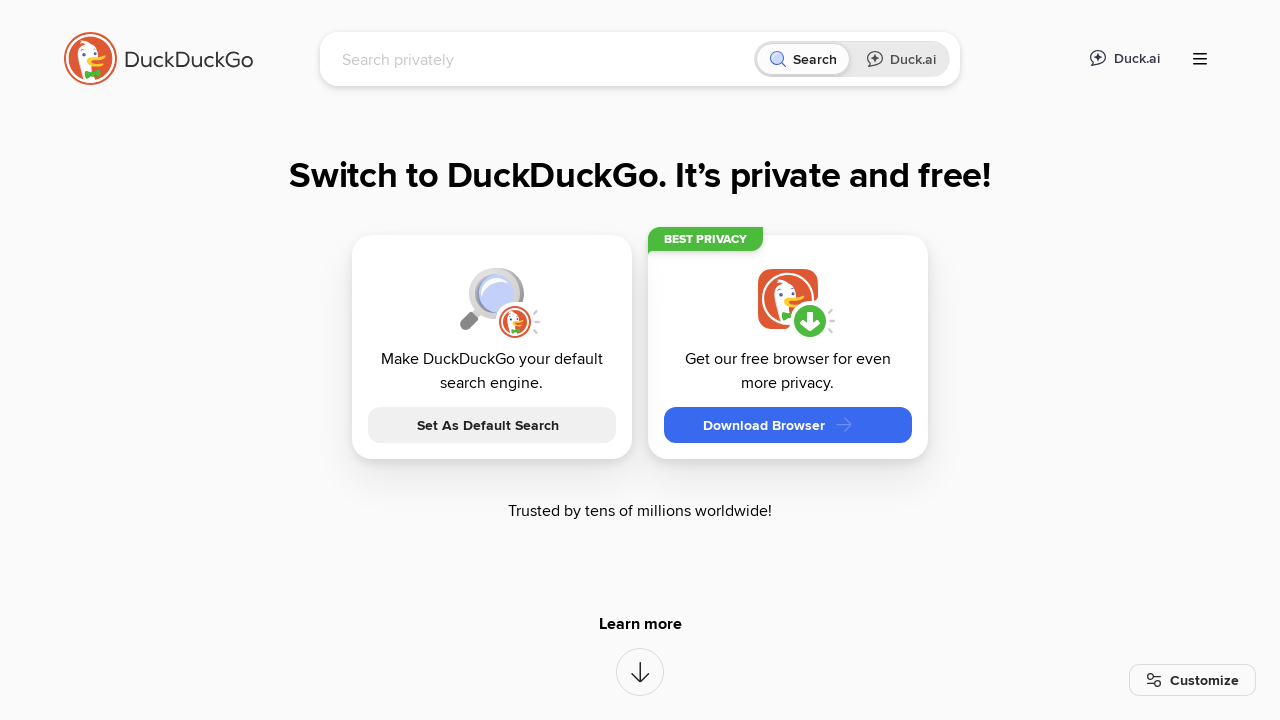

Typed 'LambdaTest' into search field on [name='q']
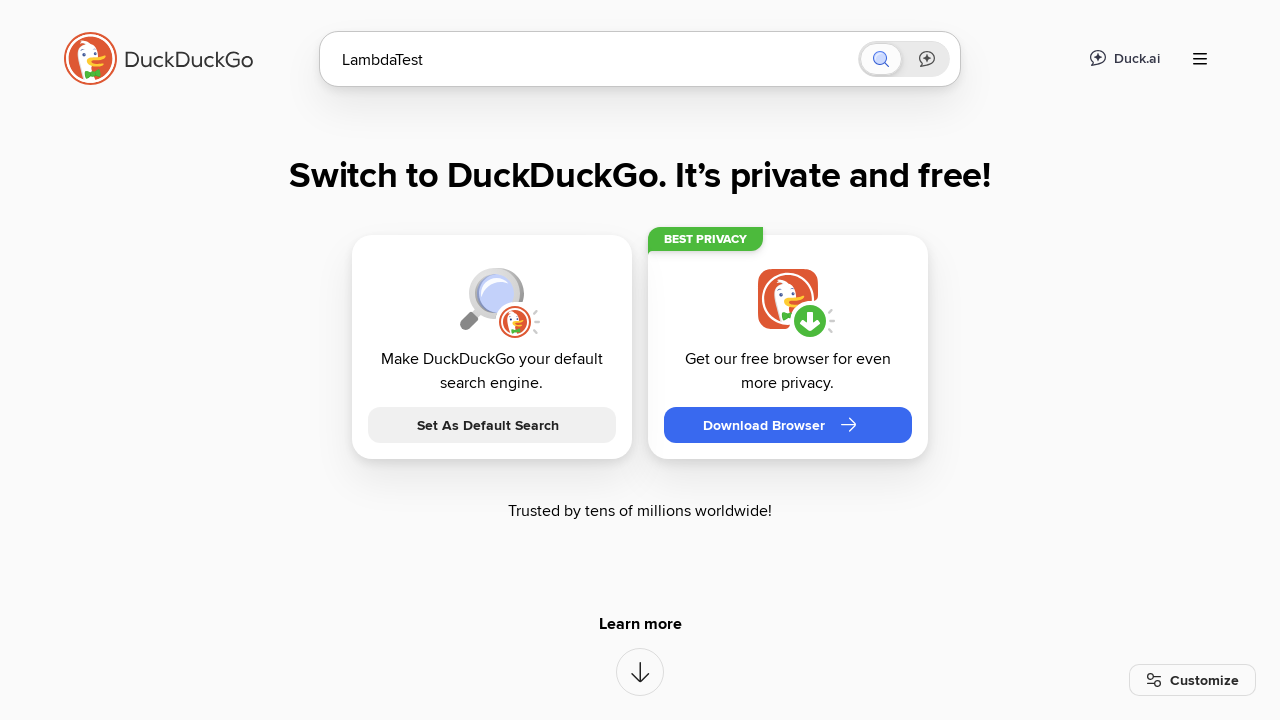

Pressed Enter to submit search query on [name='q']
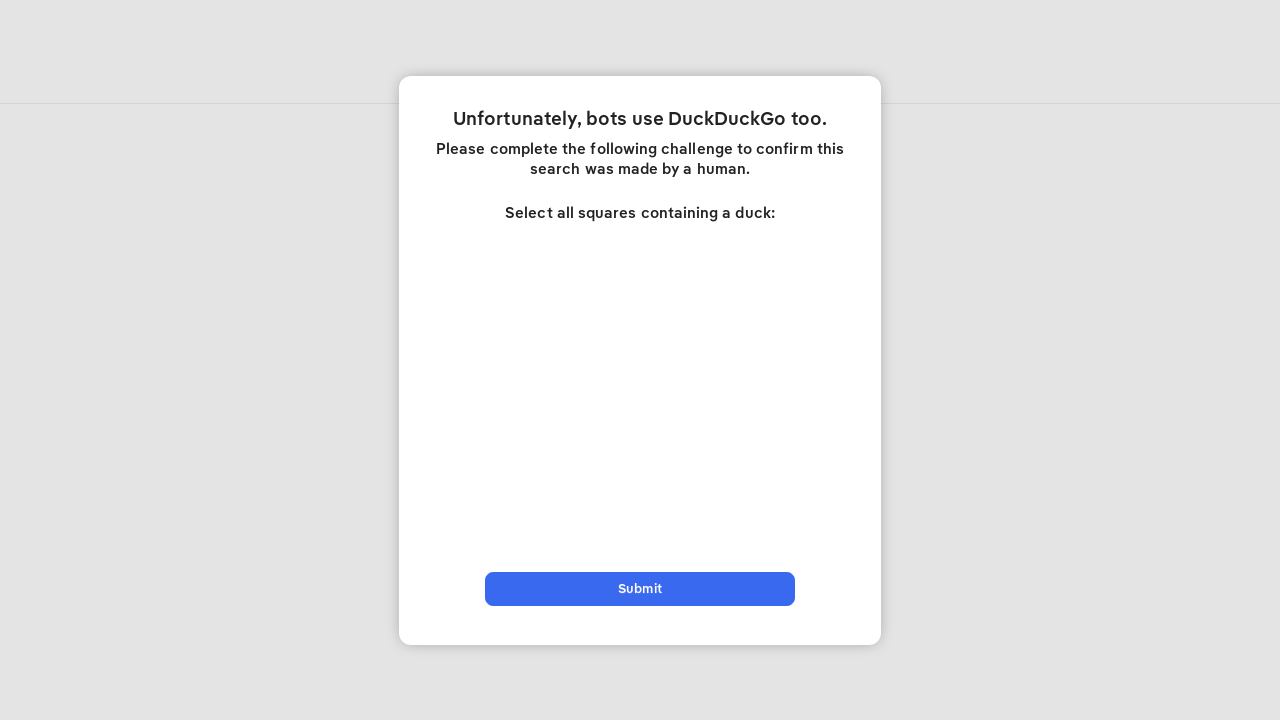

Search results loaded successfully
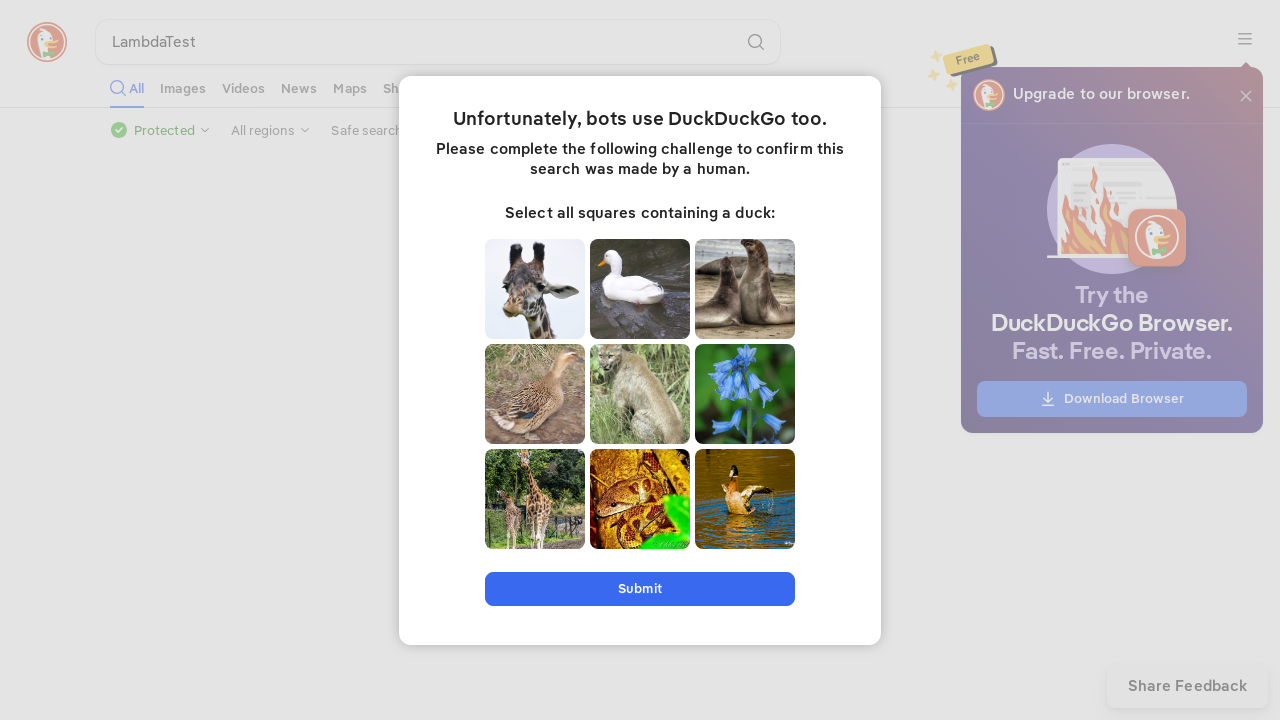

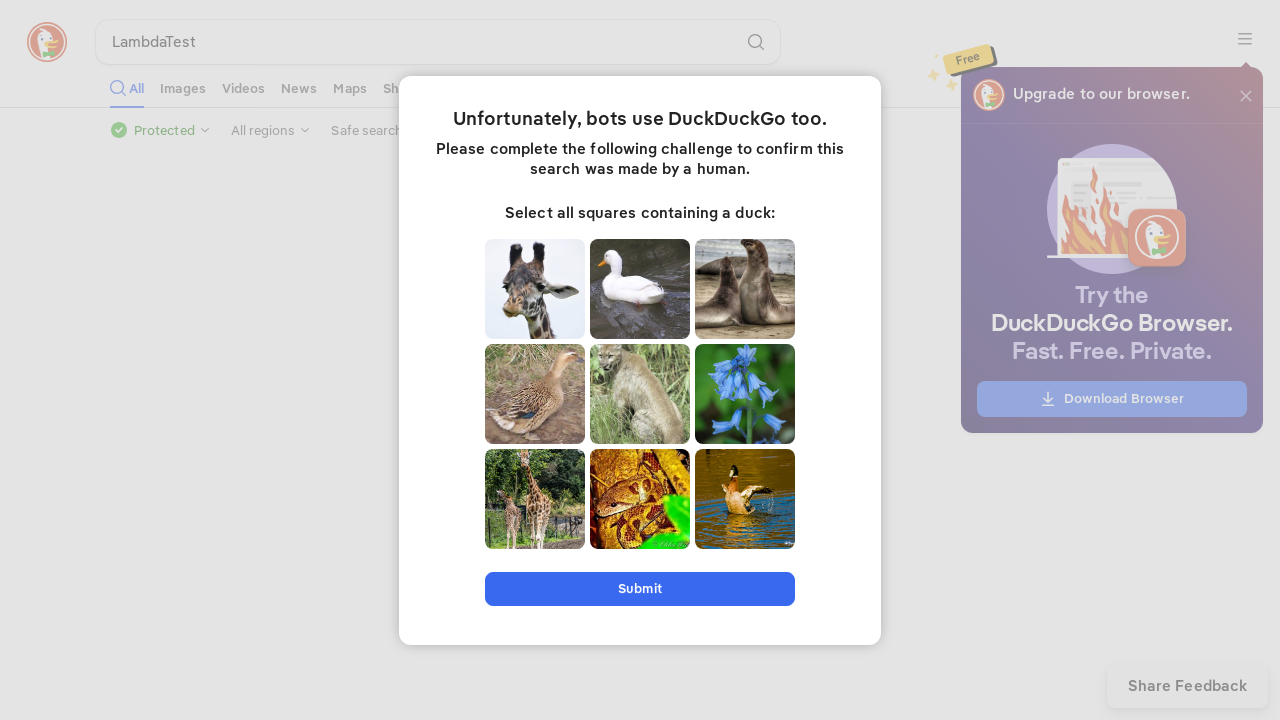